Navigates to Rahul Shetty Academy website and verifies the page loads by checking the title

Starting URL: https://rahulshettyacademy.com/

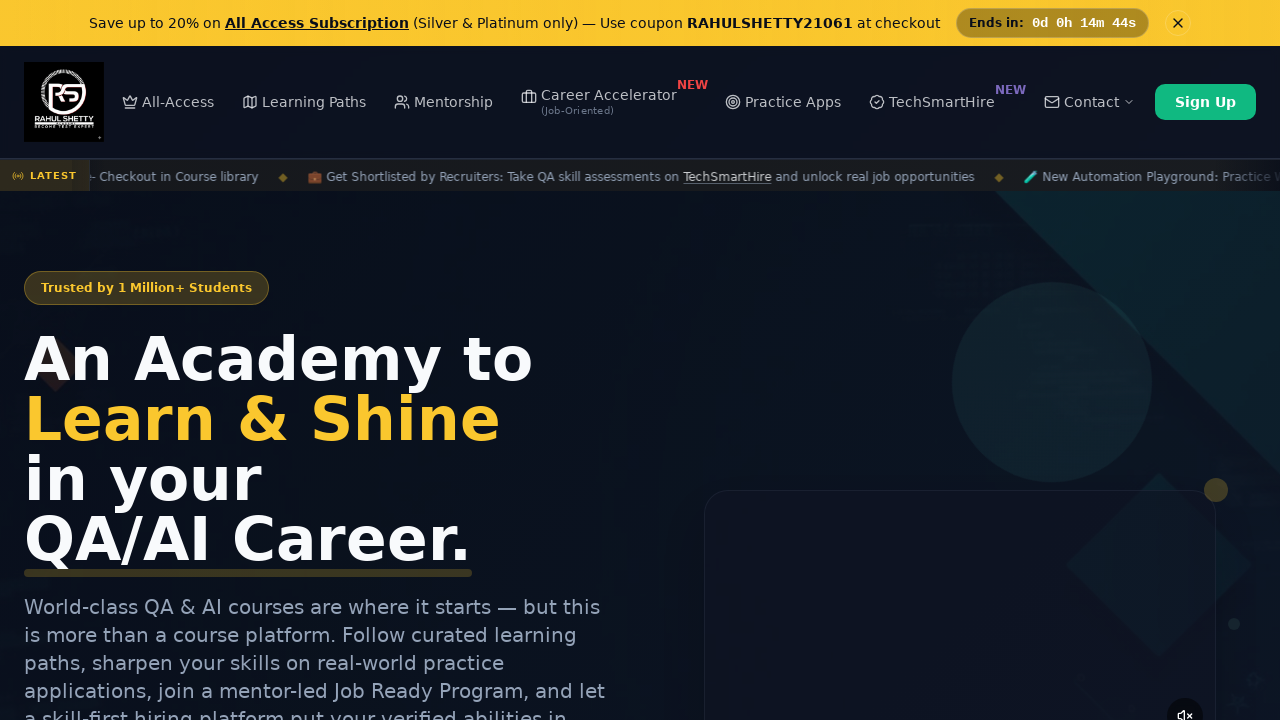

Waited for page to load (domcontentloaded state)
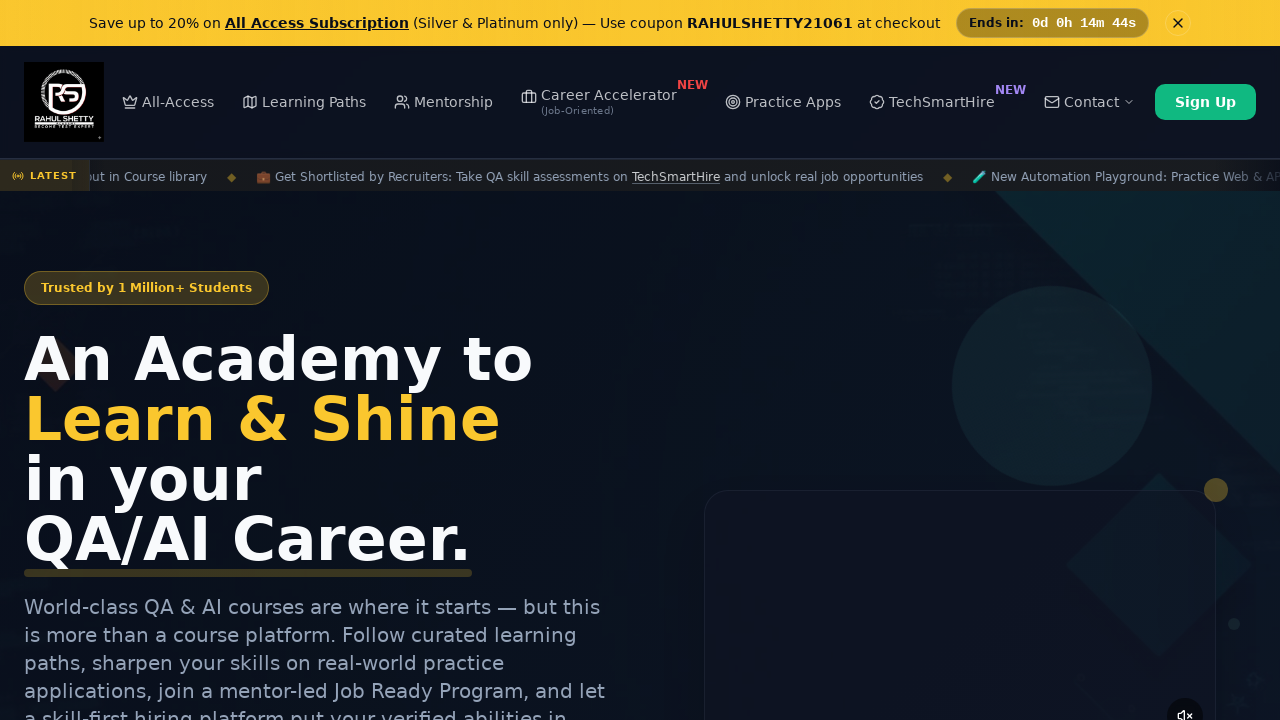

Retrieved page title: Rahul Shetty Academy | QA Automation, Playwright, AI Testing & Online Training
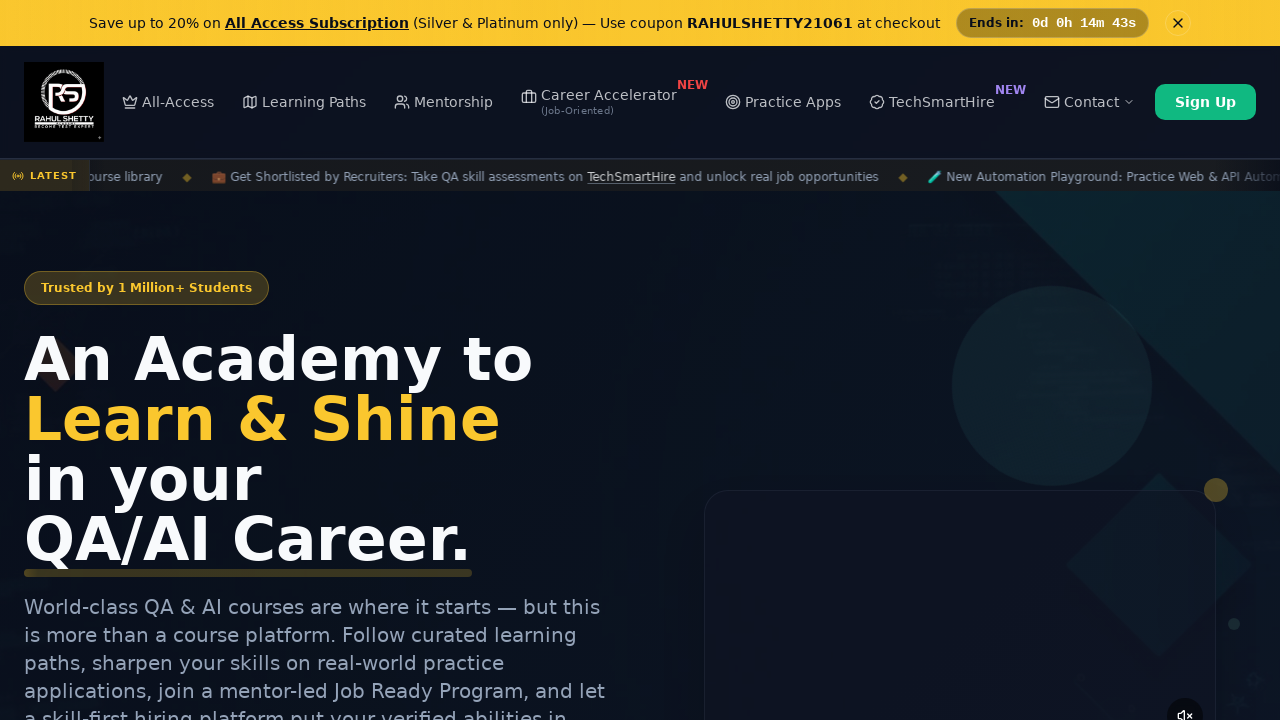

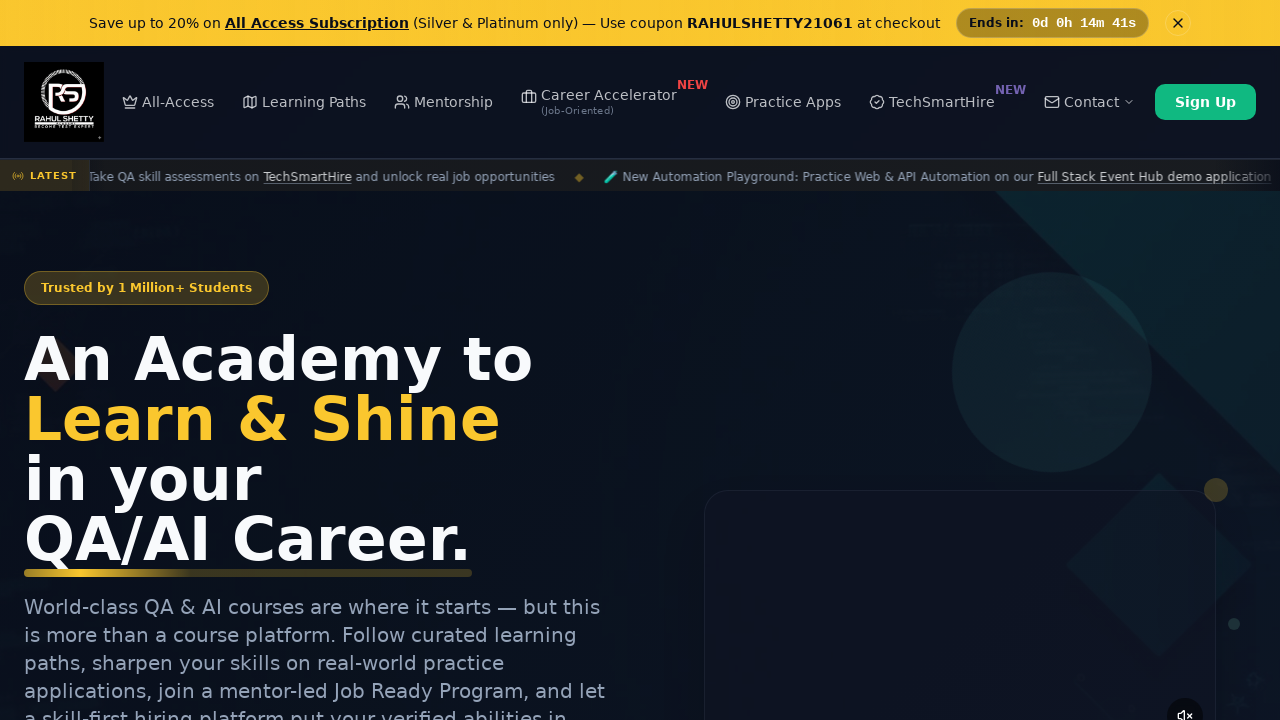